Solves a math problem by extracting a value from an element attribute, calculating the result, and submitting a form with checkboxes

Starting URL: http://suninjuly.github.io/get_attribute.html

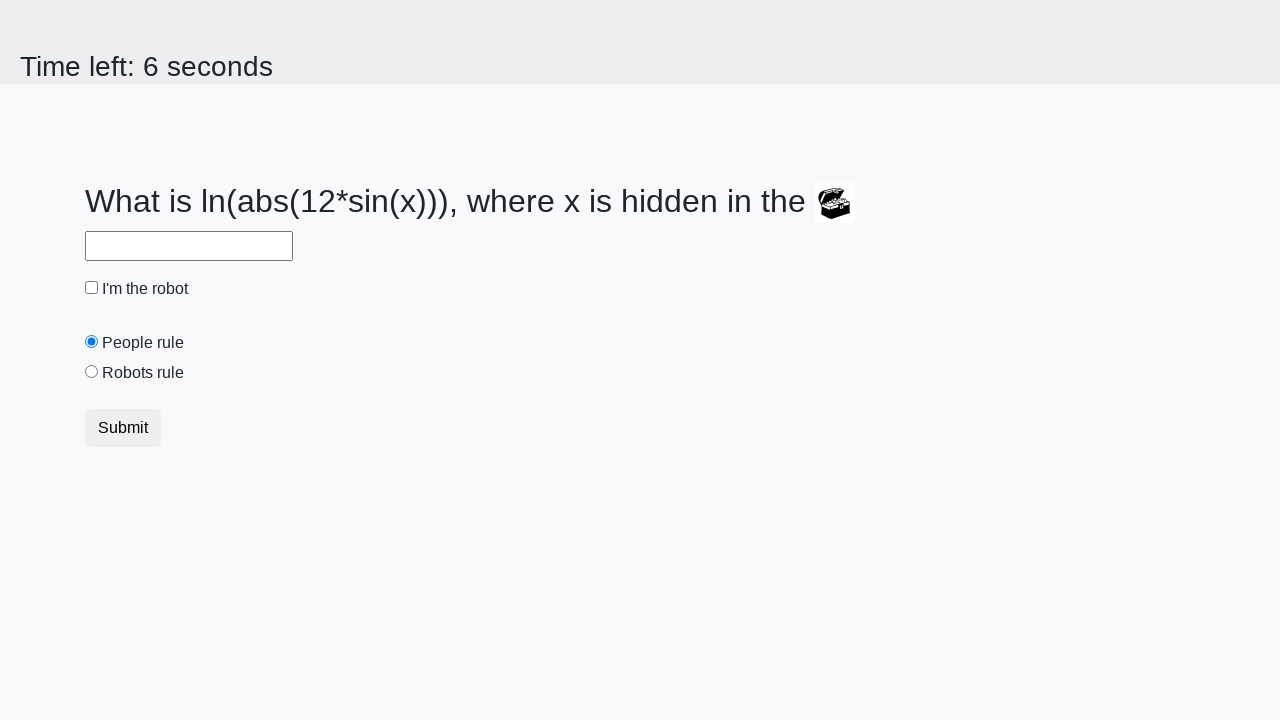

Retrieved valuex attribute from treasure element
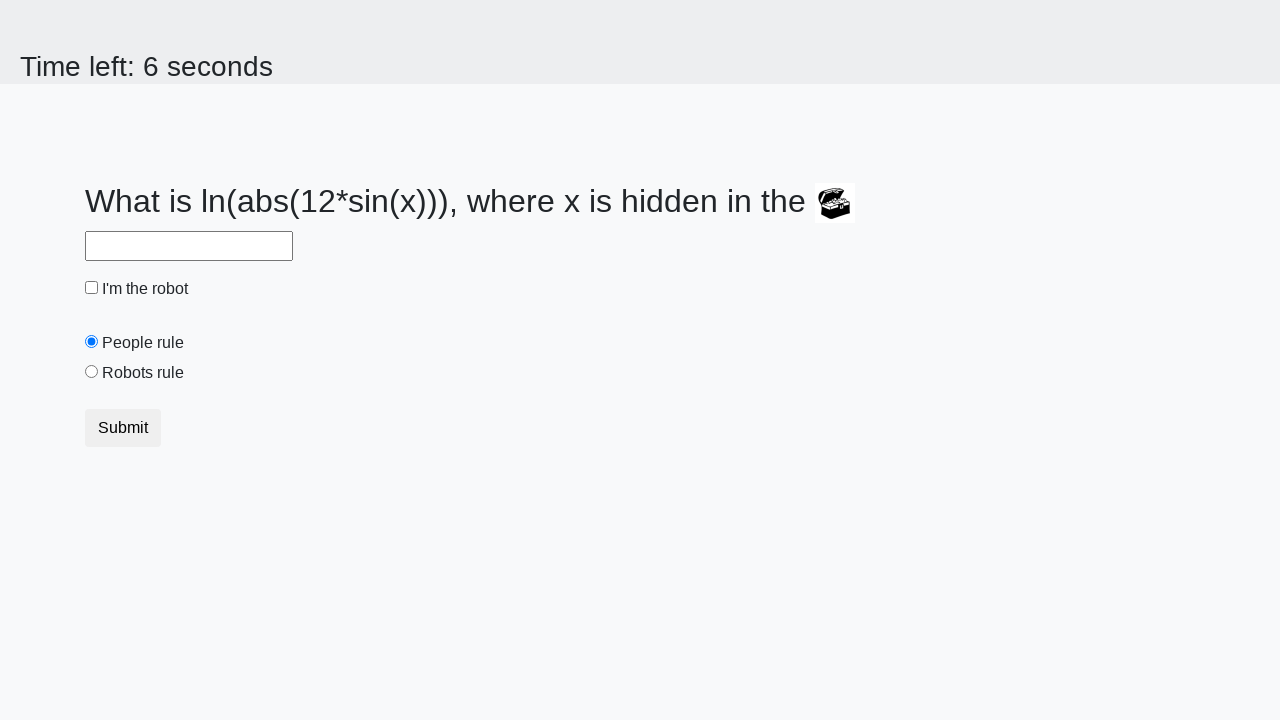

Calculated math result using log(12*sin(x)) formula
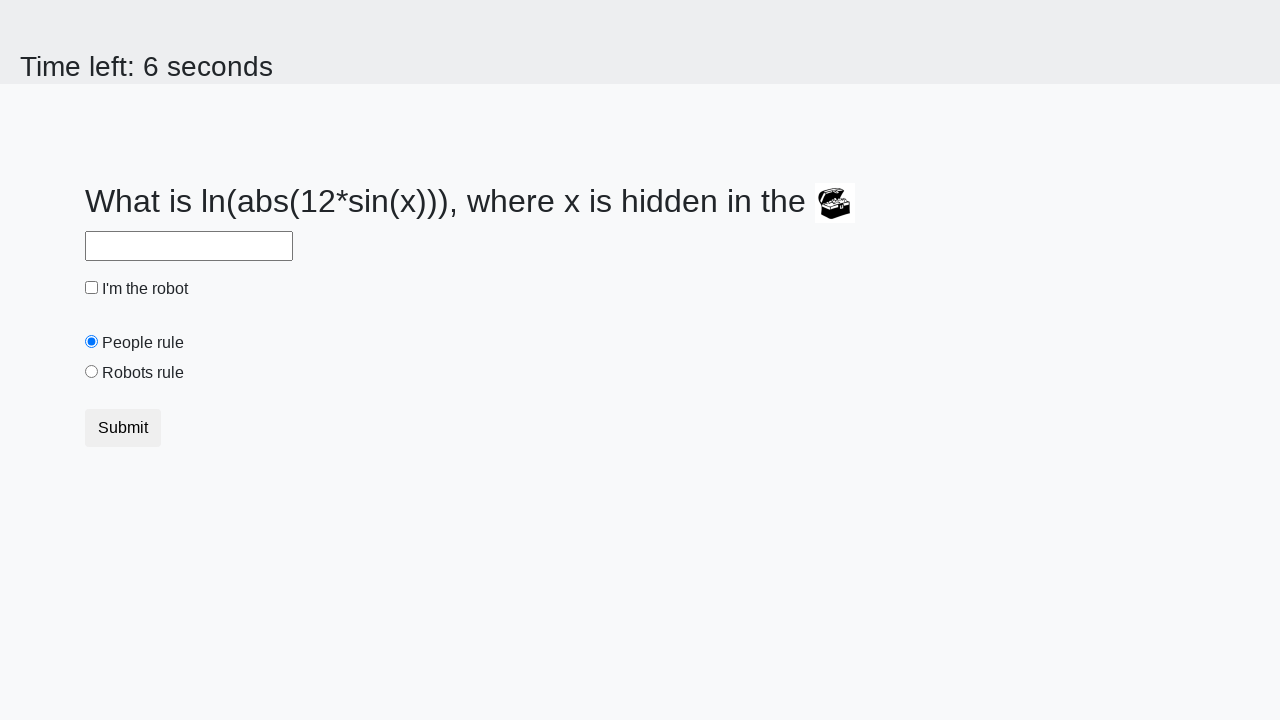

Filled answer field with calculated result on #answer
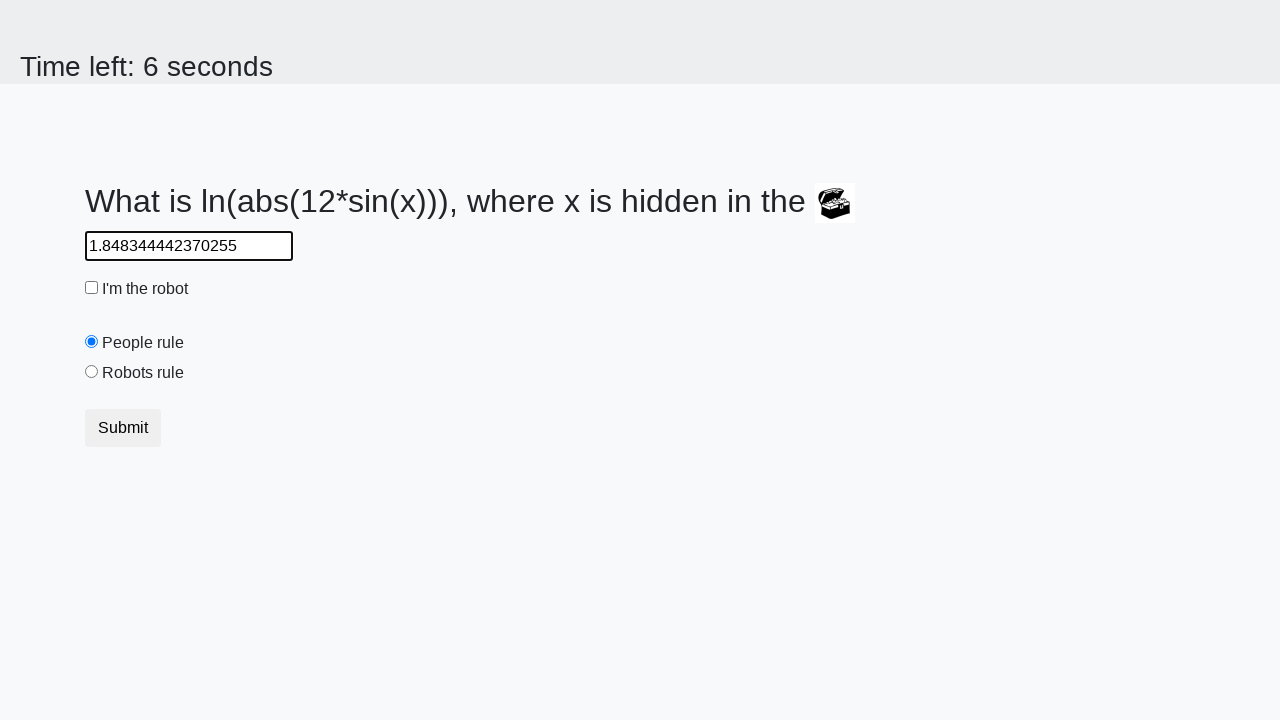

Clicked robot checkbox at (92, 288) on #robotCheckbox
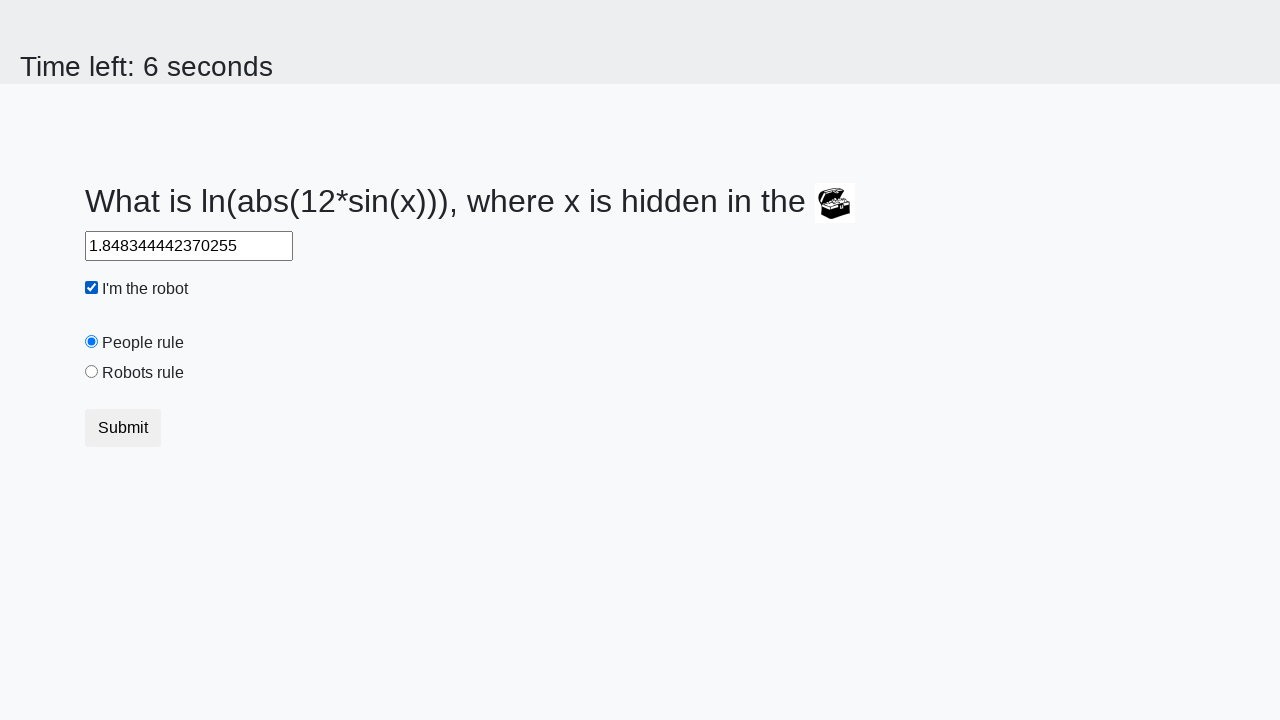

Clicked robots rule radio button at (92, 372) on #robotsRule
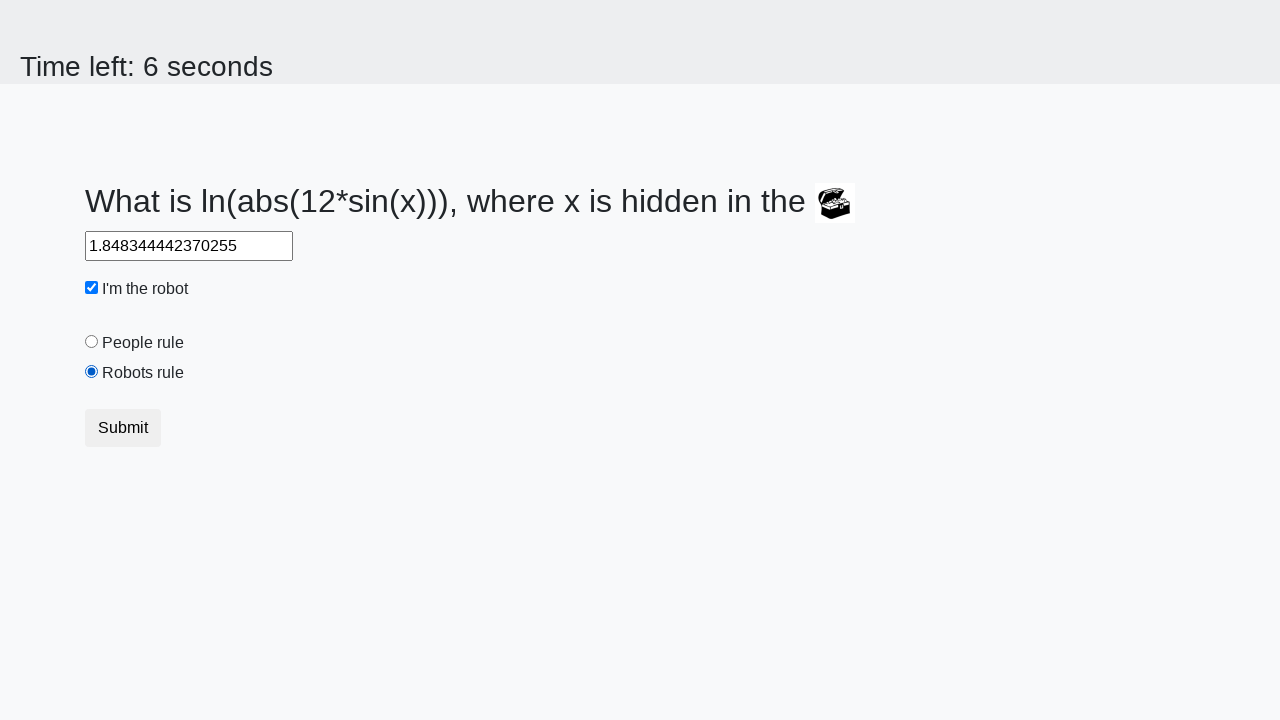

Clicked submit button at (123, 428) on .btn
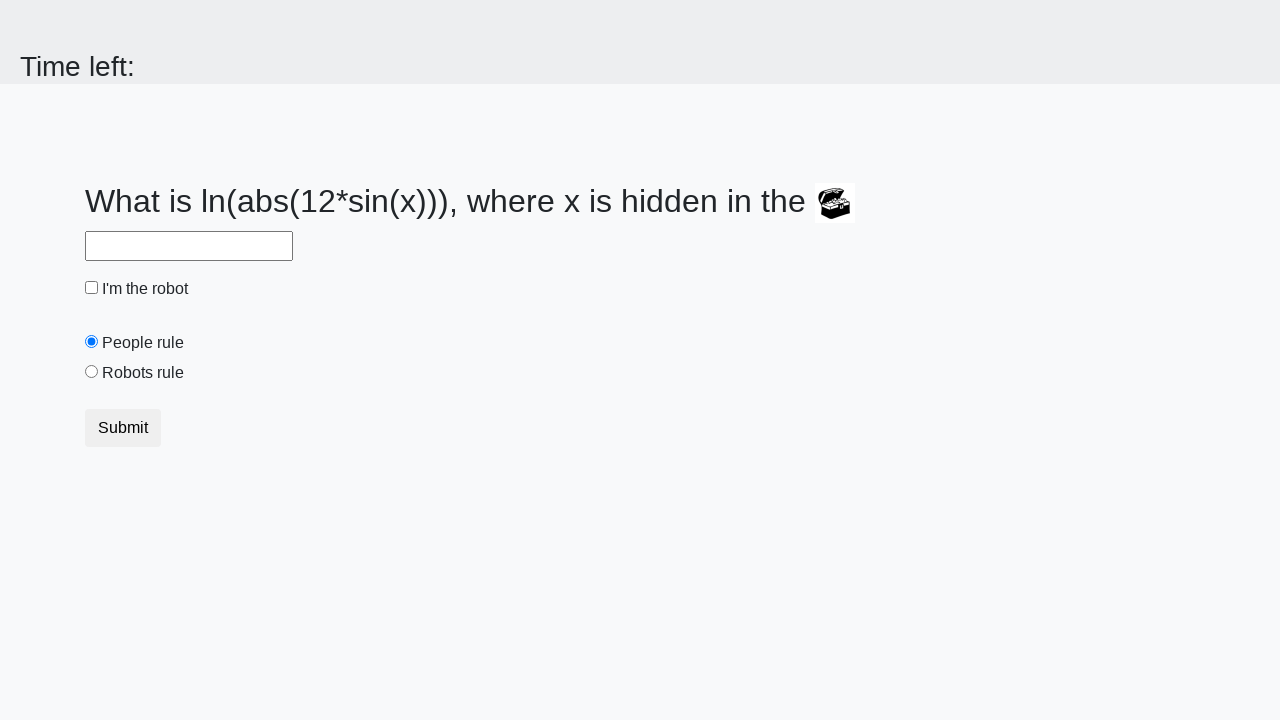

Waited 1 second for form submission to complete
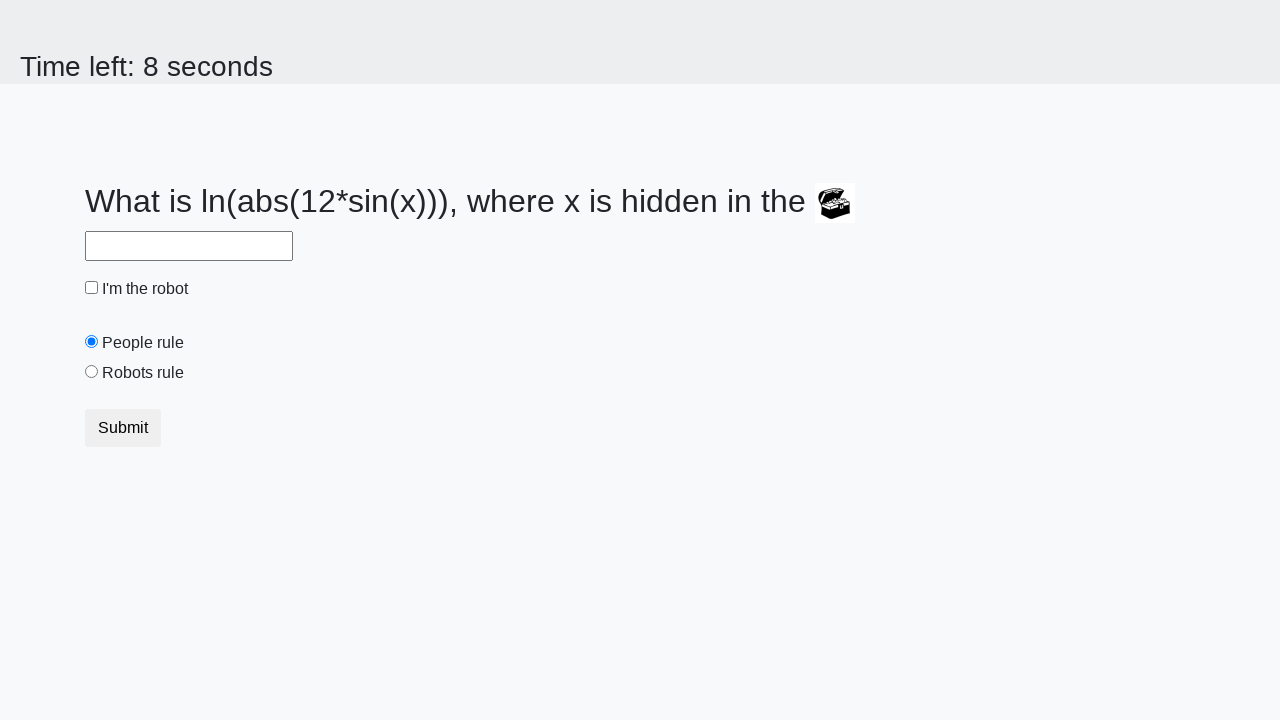

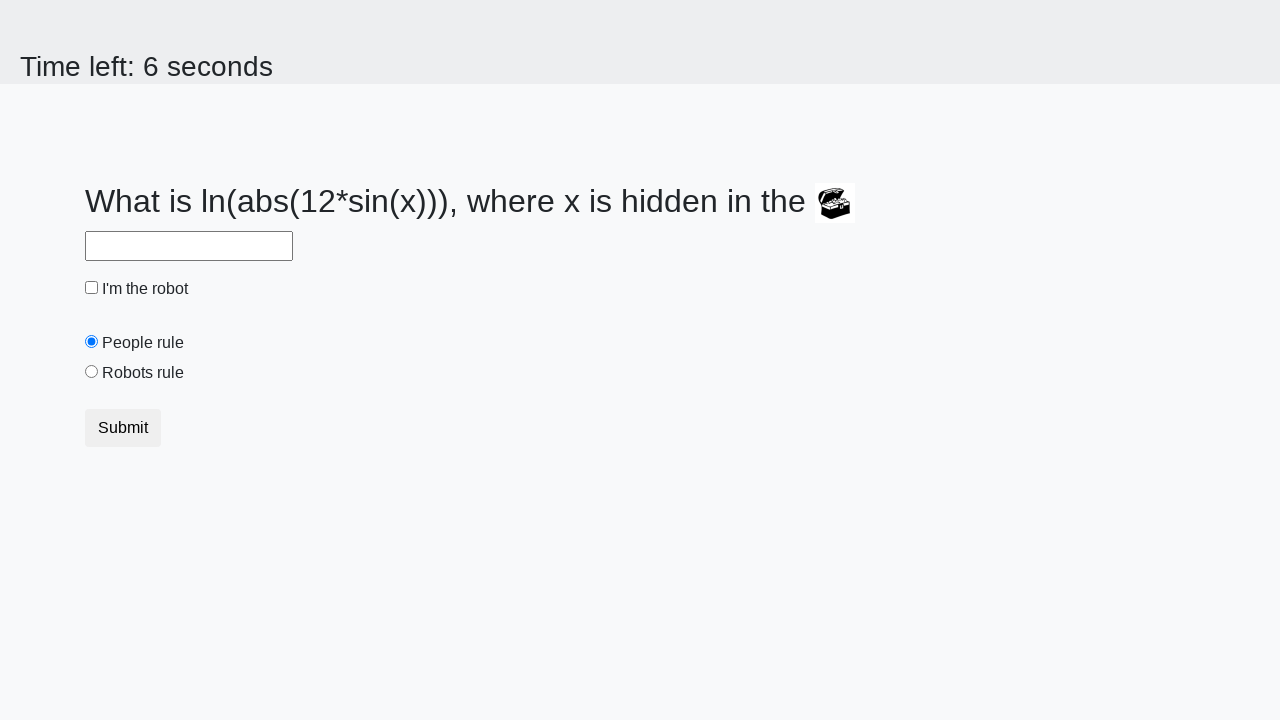